Tests clicking the Topics dropdown/menu in the JHU Coronavirus Resource Center header navigation

Starting URL: https://coronavirus.jhu.edu/

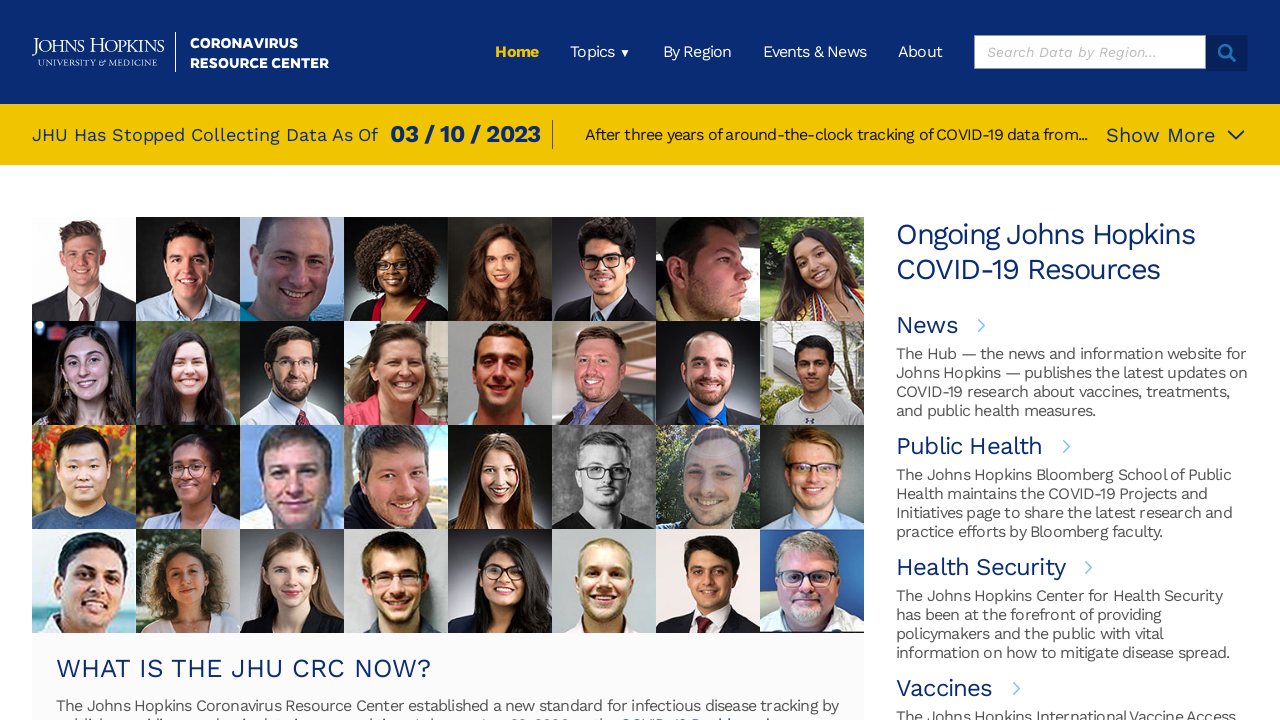

Clicked Topics dropdown/menu in JHU Coronavirus Resource Center header navigation at (600, 52) on xpath=/html/body/div[1]/div/header/div/div[2]/ul/li[2]/div/div/span
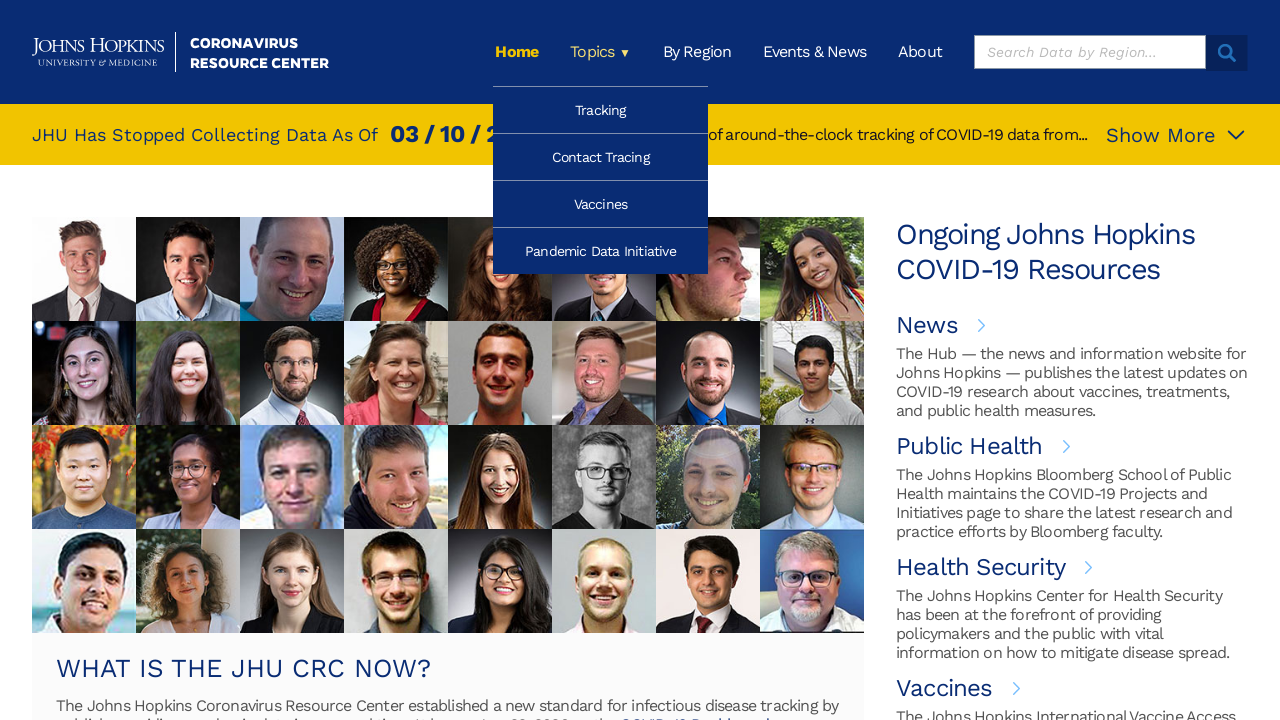

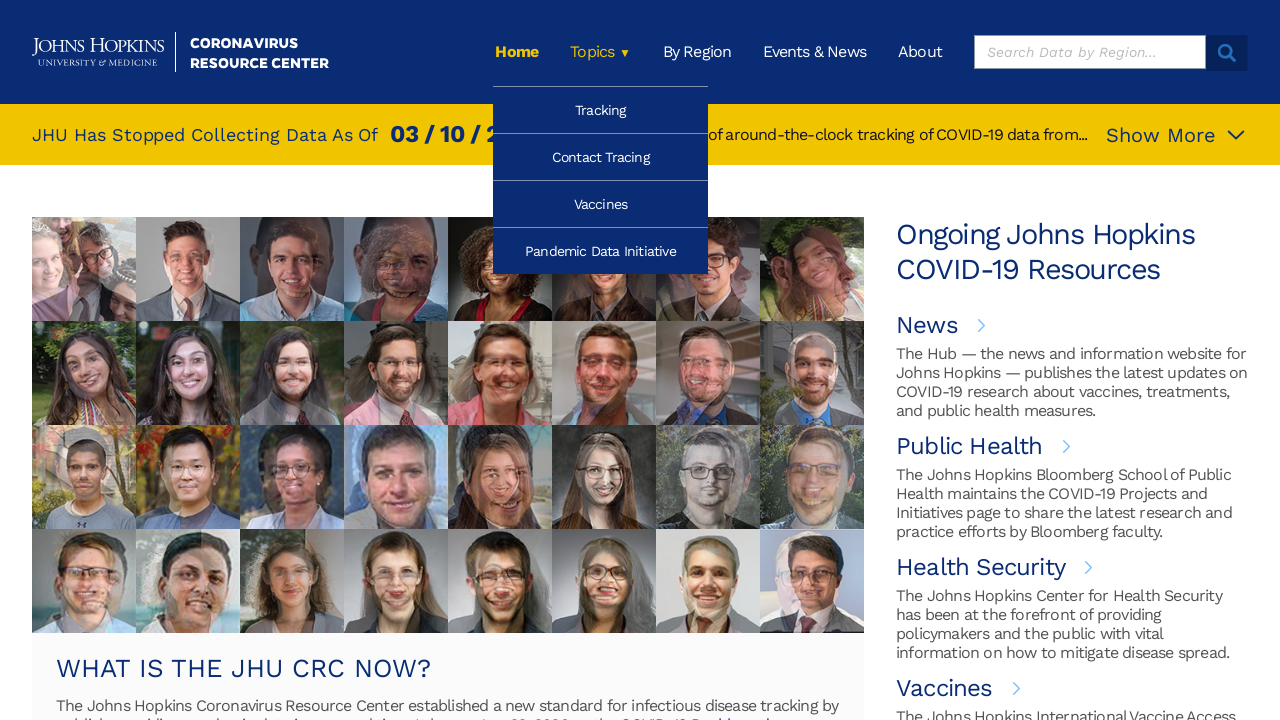